Tests JavaScript alert by clicking the alert button and verifying the result message

Starting URL: https://the-internet.herokuapp.com/javascript_alerts

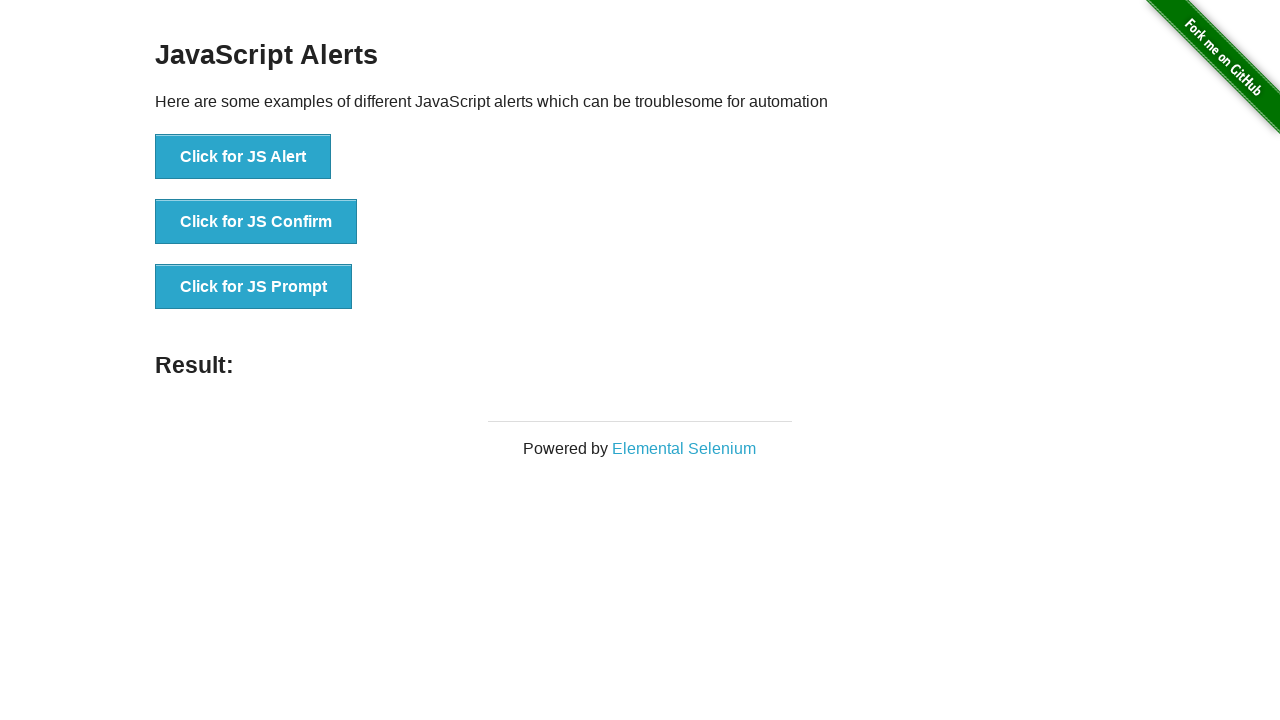

Clicked the JS Alert button at (243, 157) on internal:role=button[name="Click for JS Alert"i]
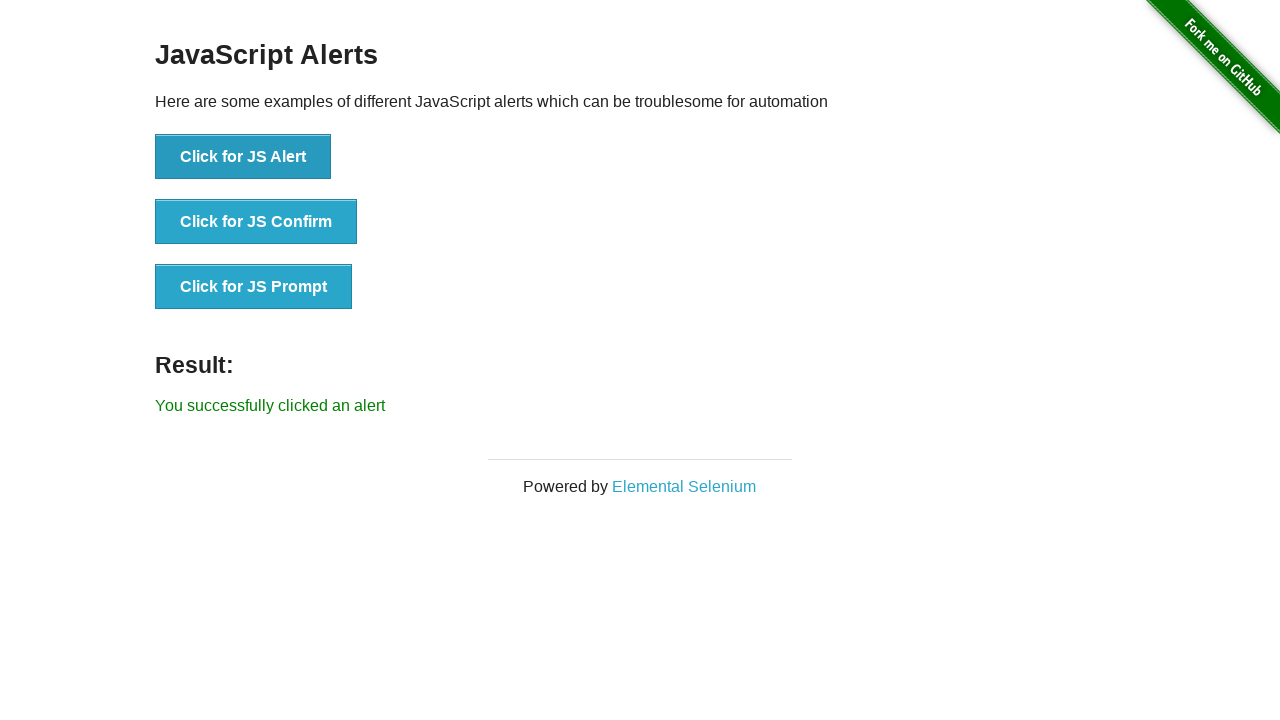

Result message element loaded after alert was dismissed
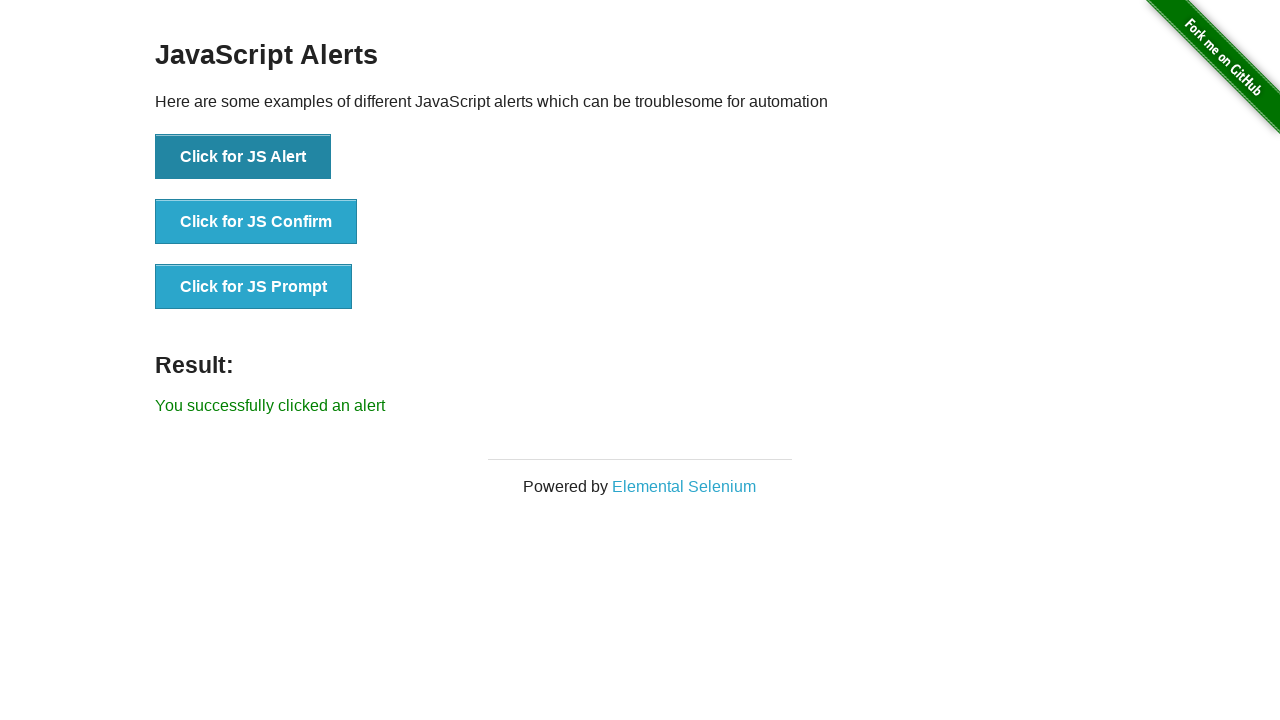

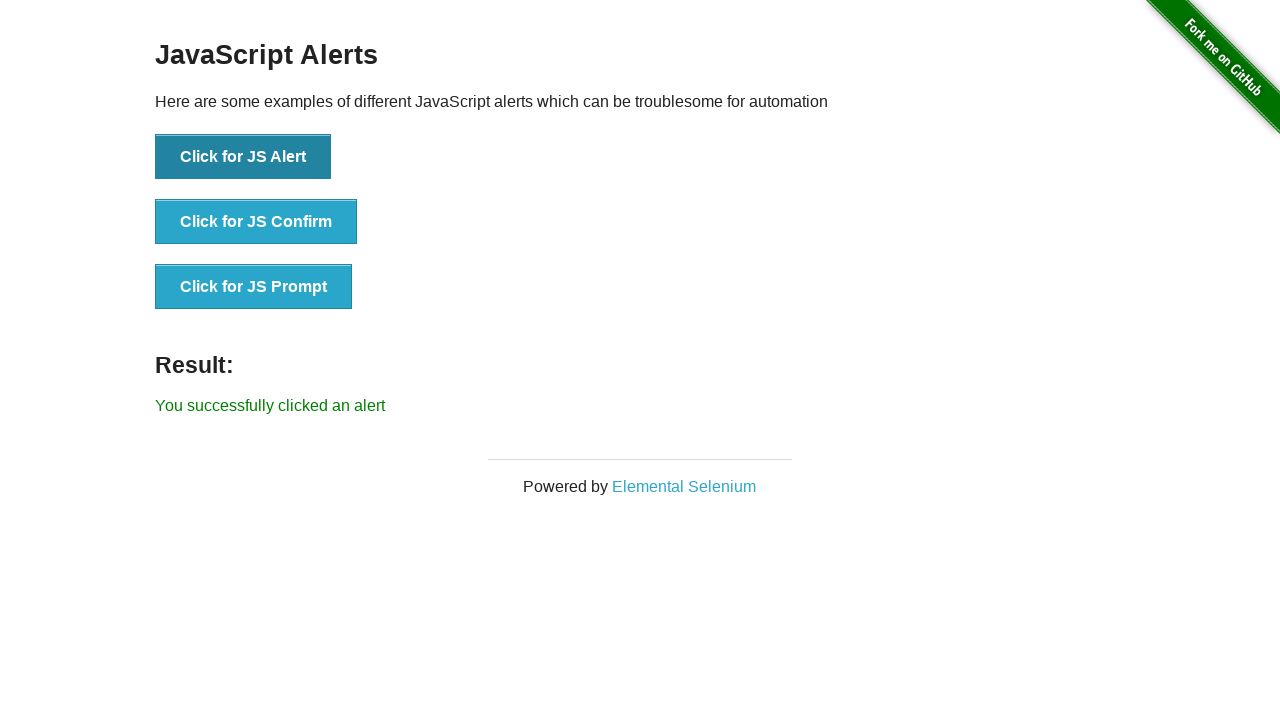